Tests that the todo counter displays the correct number of items as todos are added

Starting URL: https://demo.playwright.dev/todomvc

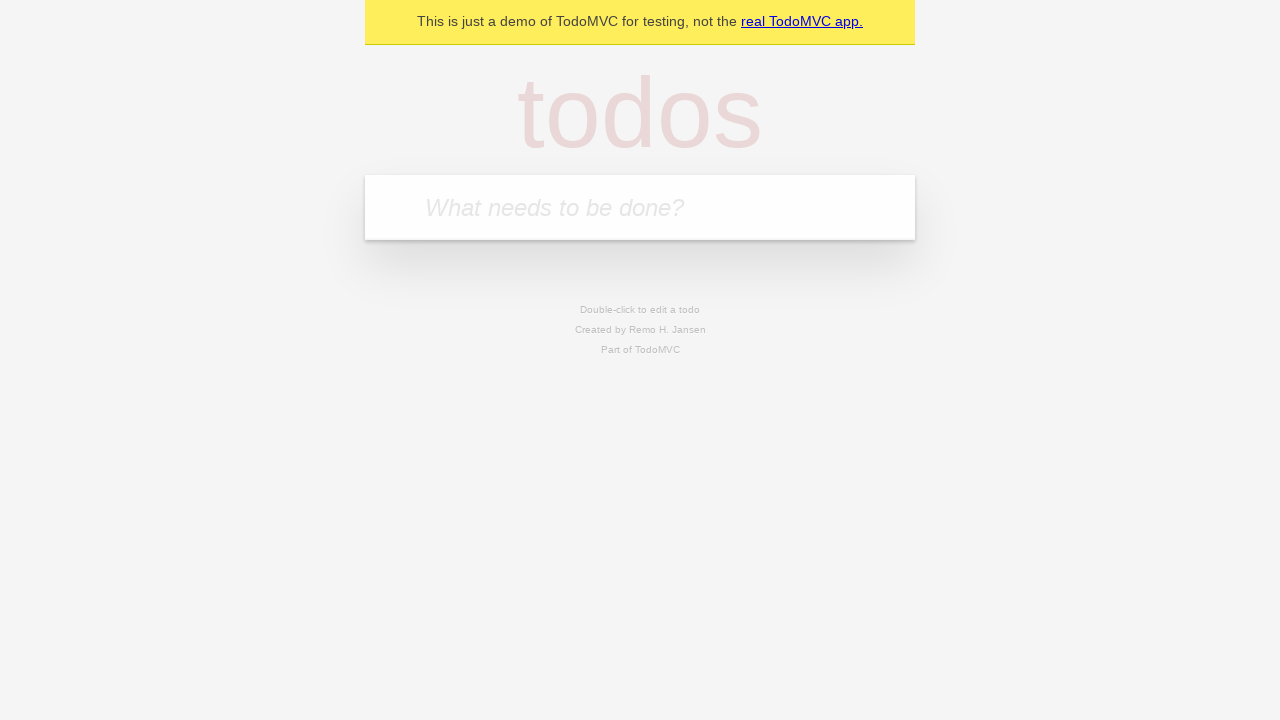

Located the todo input field
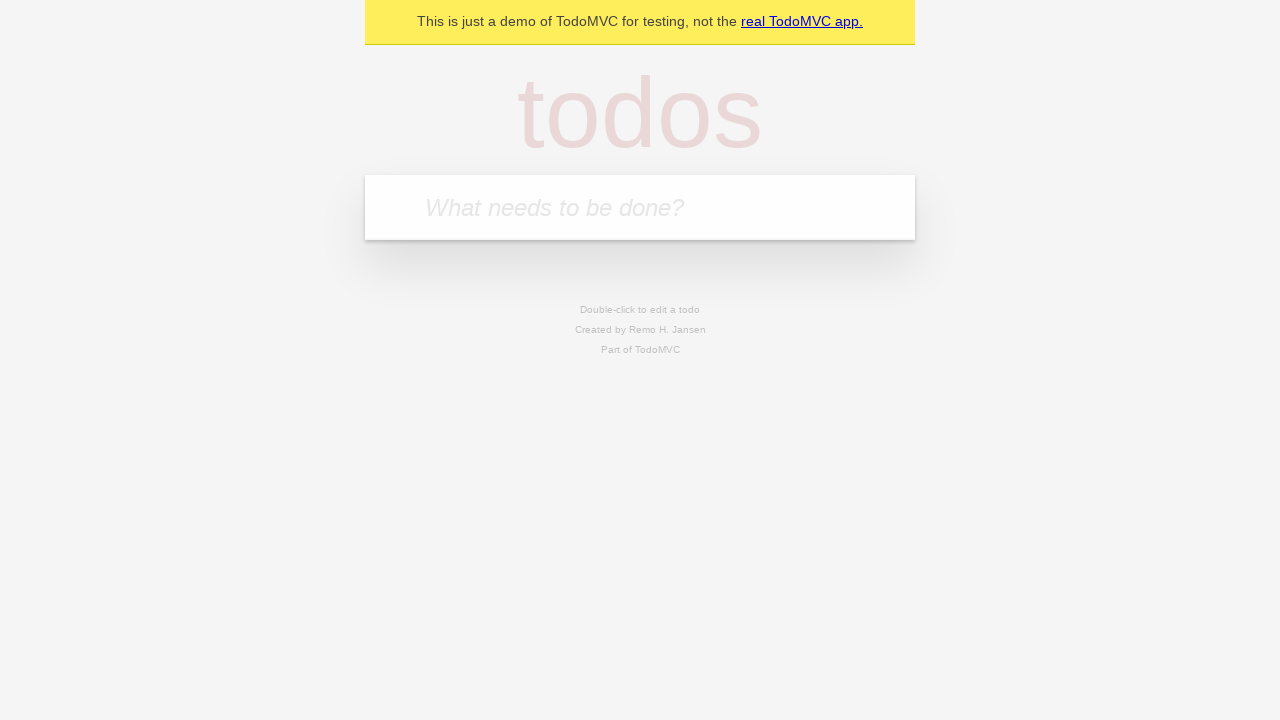

Filled todo input with 'buy some cheese' on internal:attr=[placeholder="What needs to be done?"i]
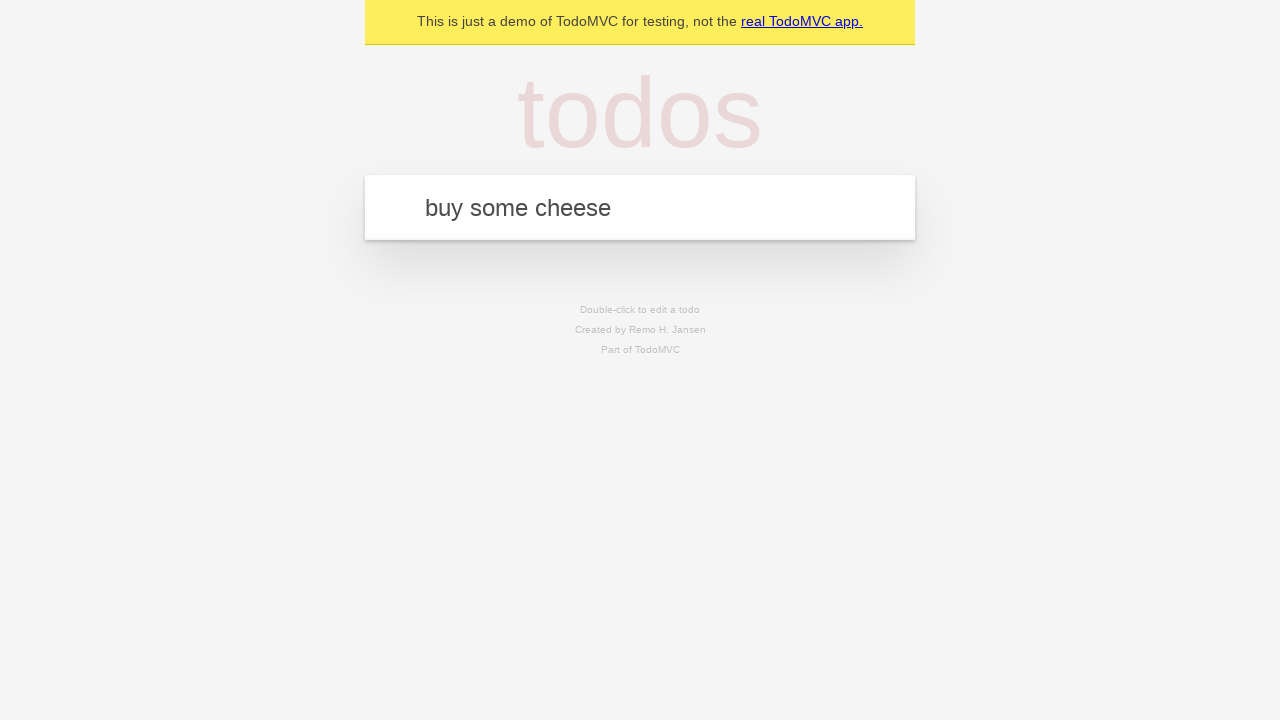

Pressed Enter to create first todo on internal:attr=[placeholder="What needs to be done?"i]
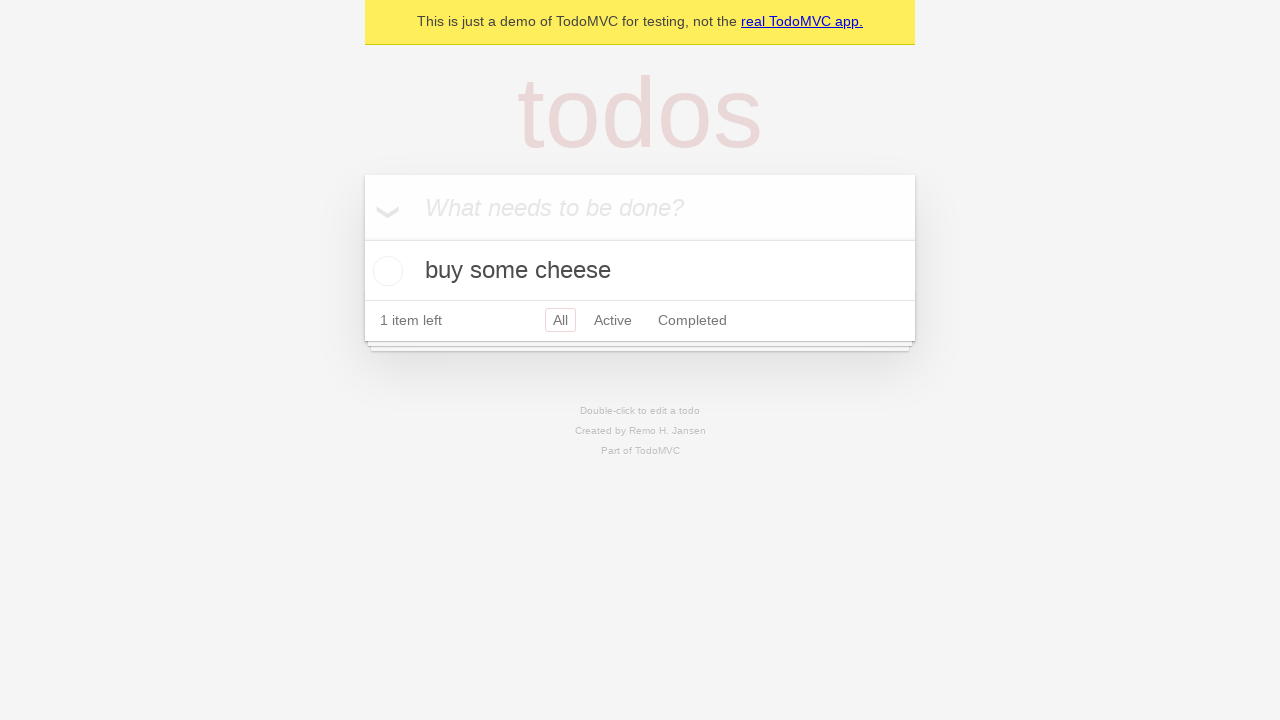

Todo counter element appeared after first todo creation
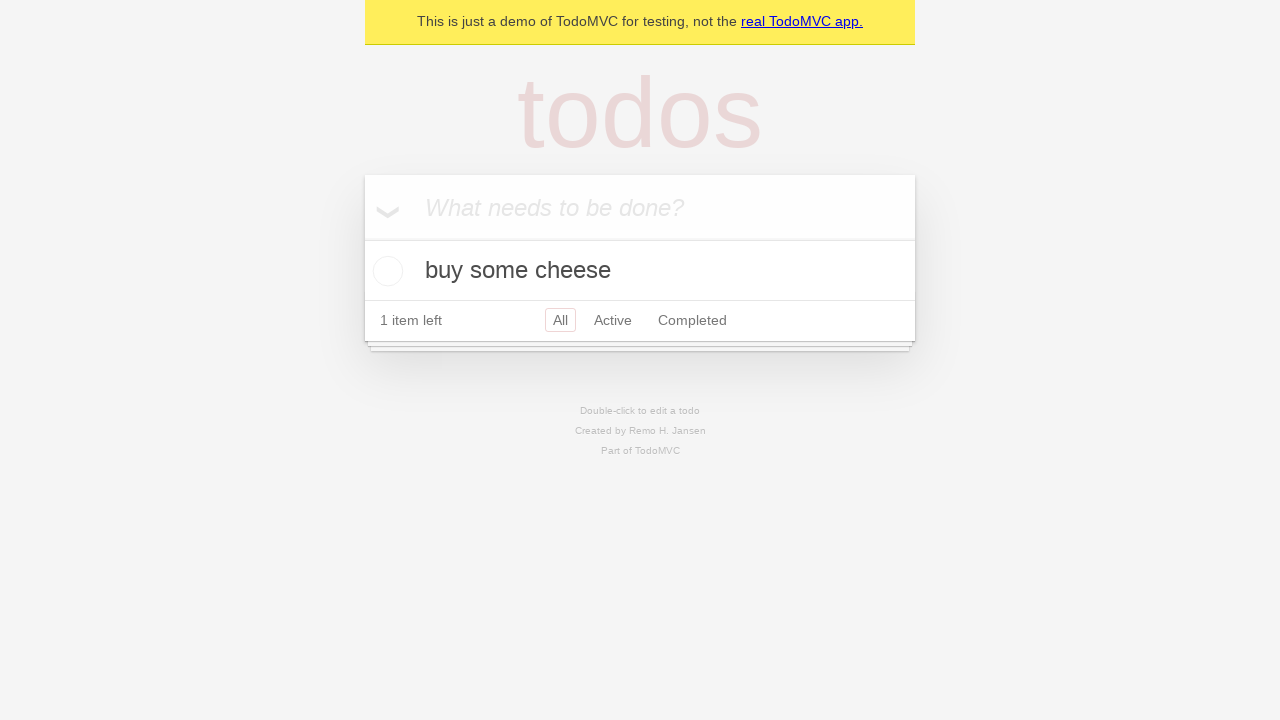

Filled todo input with 'feed the cat' on internal:attr=[placeholder="What needs to be done?"i]
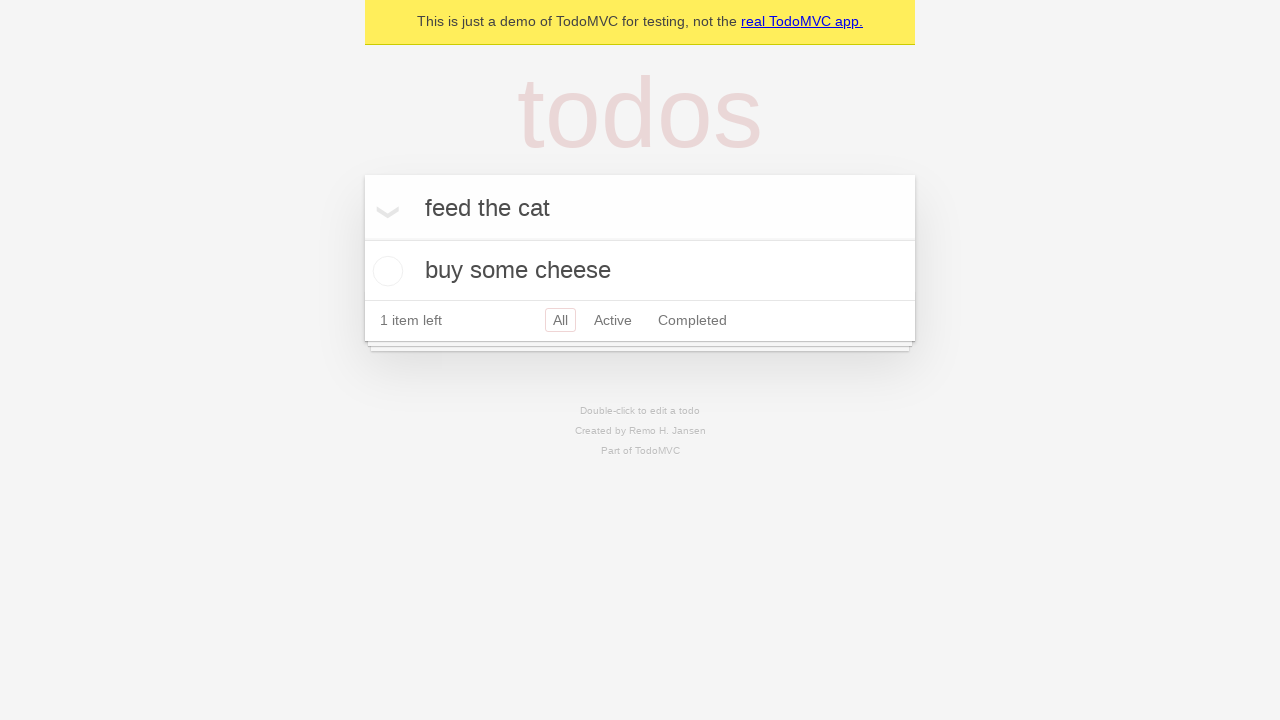

Pressed Enter to create second todo on internal:attr=[placeholder="What needs to be done?"i]
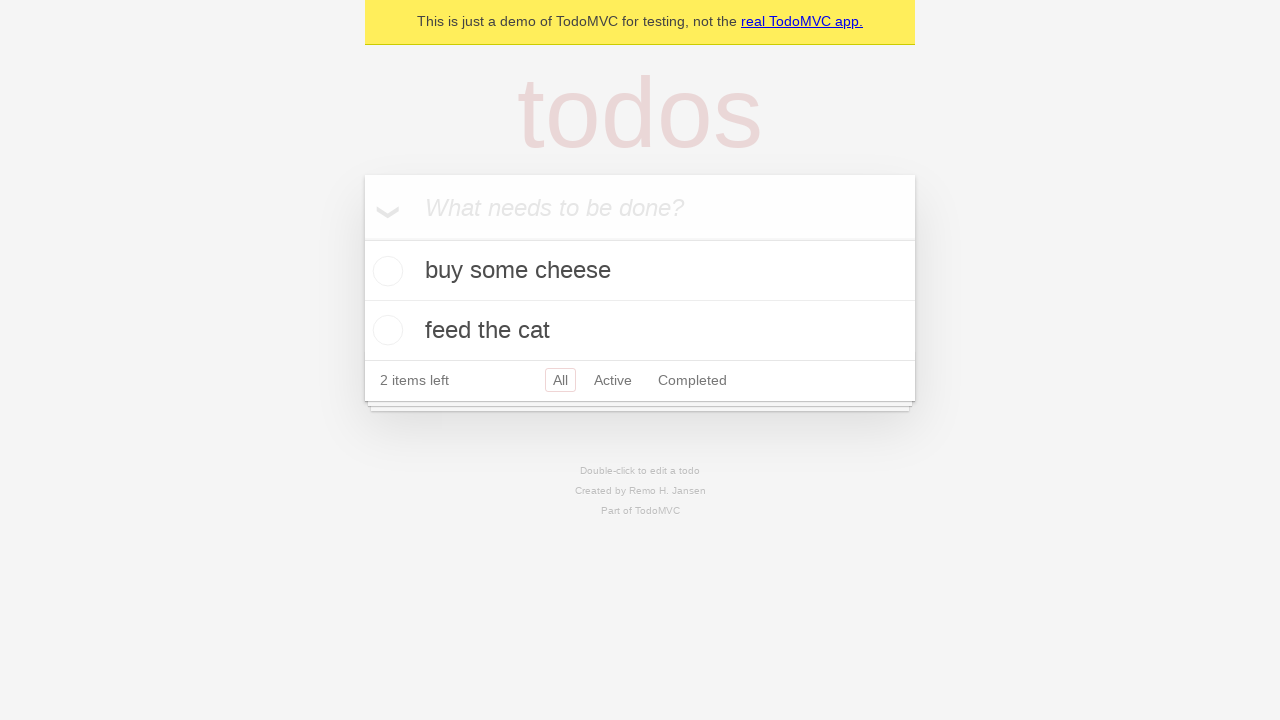

Todo counter now displays '2' items
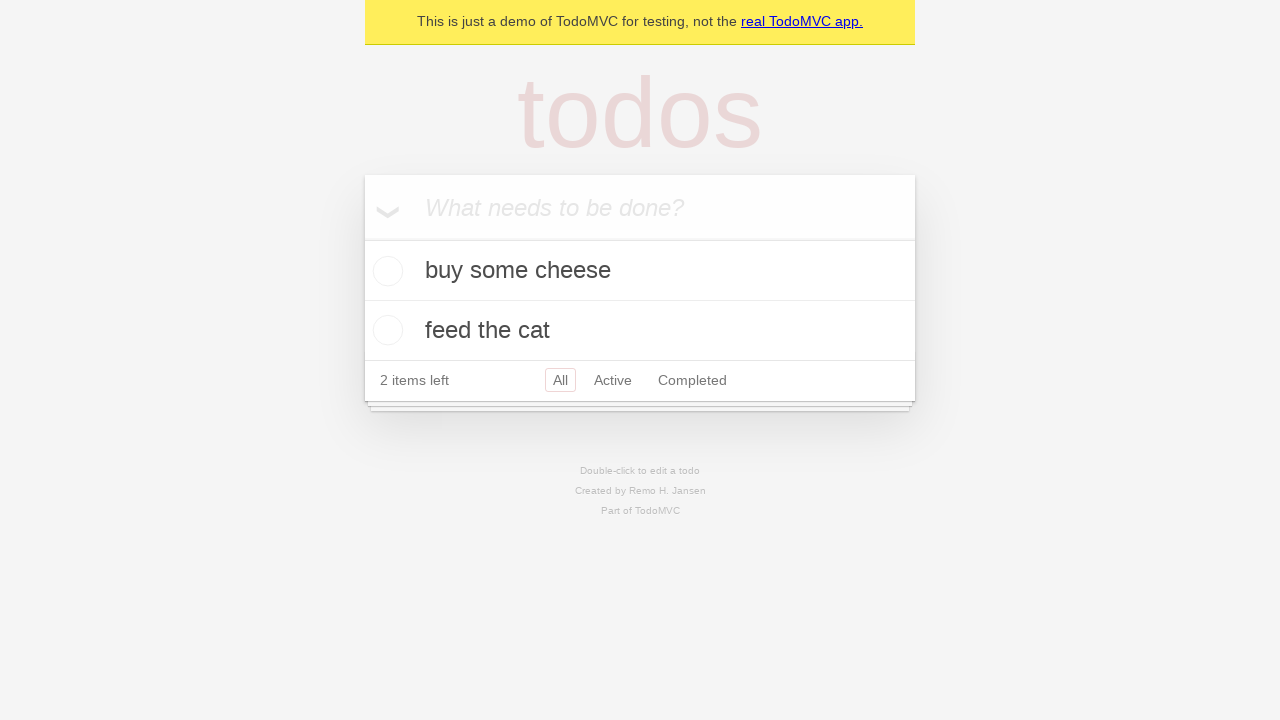

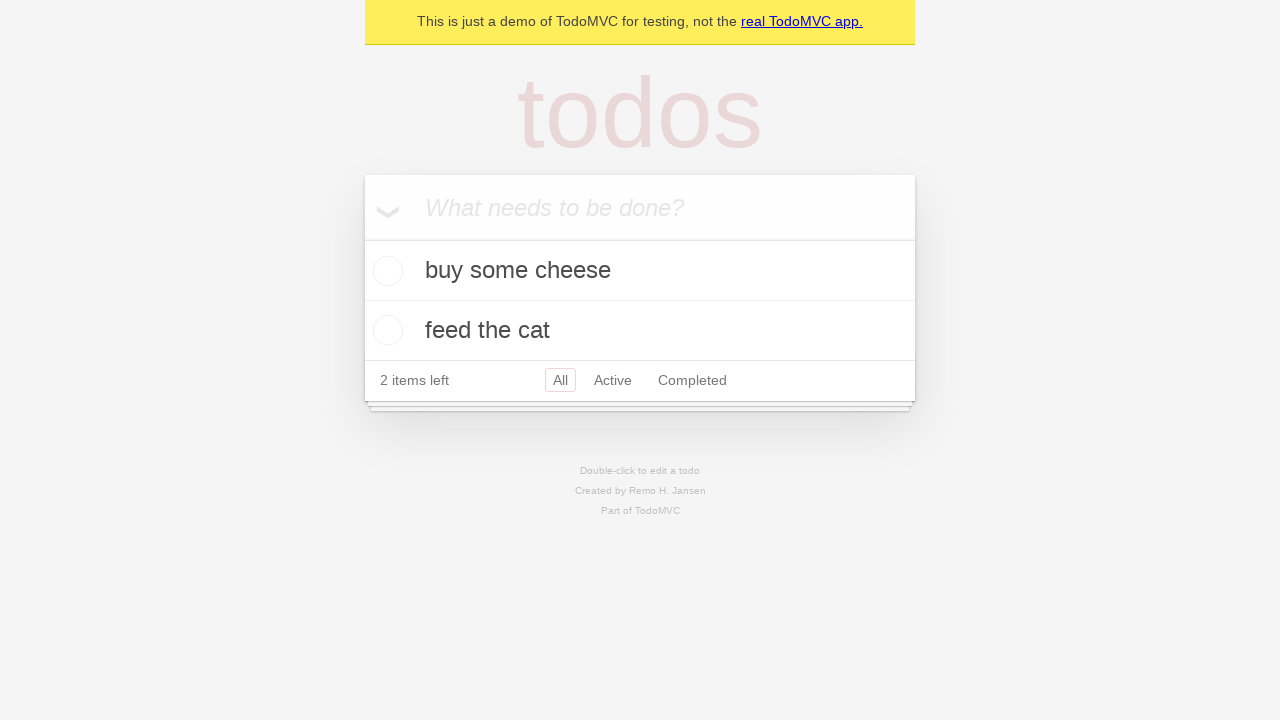